Navigates to an input form page and fills the form fields with test data, then verifies the first name and last name fields contain only letters

Starting URL: http://ipjohnson.github.io/SeleniumFixture/TestSite/InputForm.html

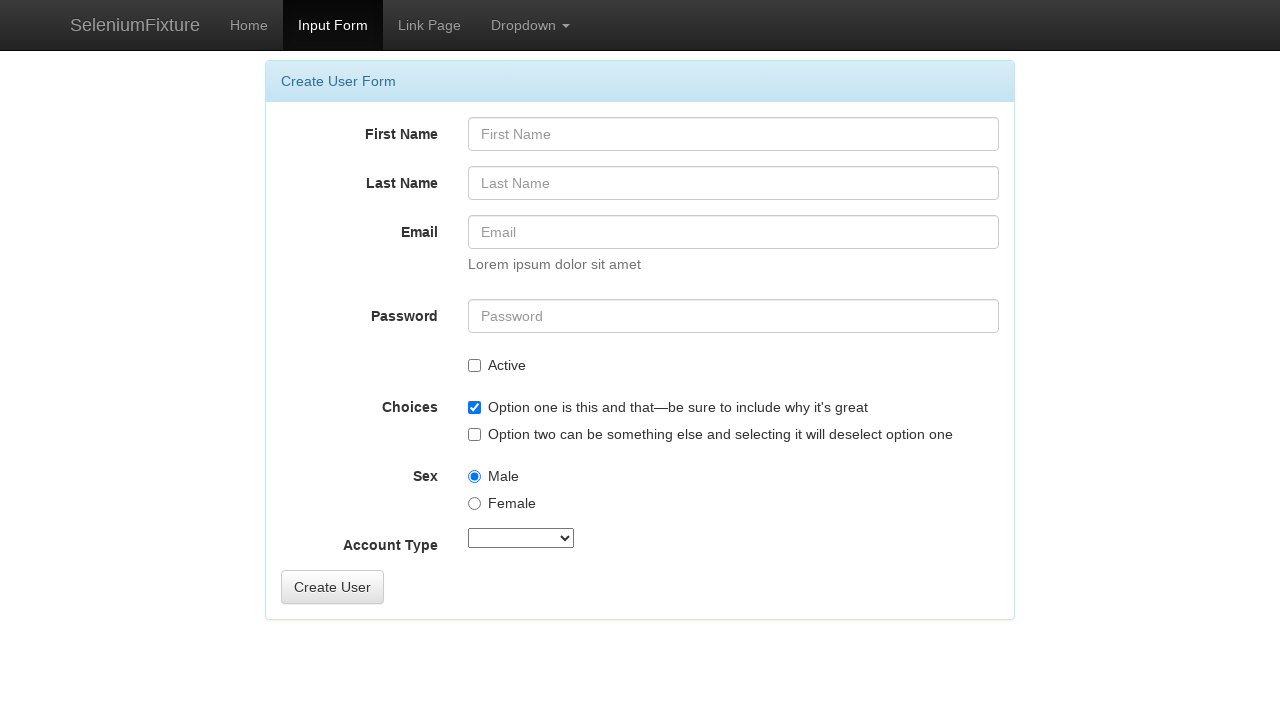

Navigated to InputForm page
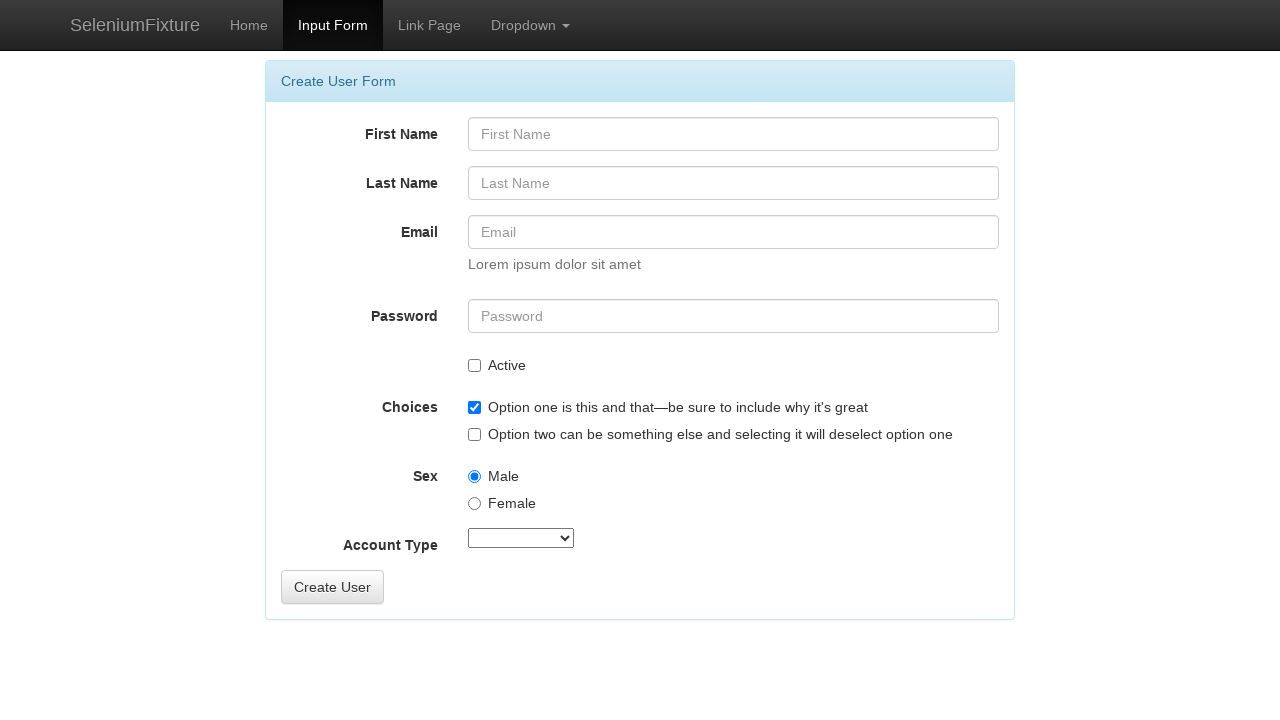

Form element is now visible
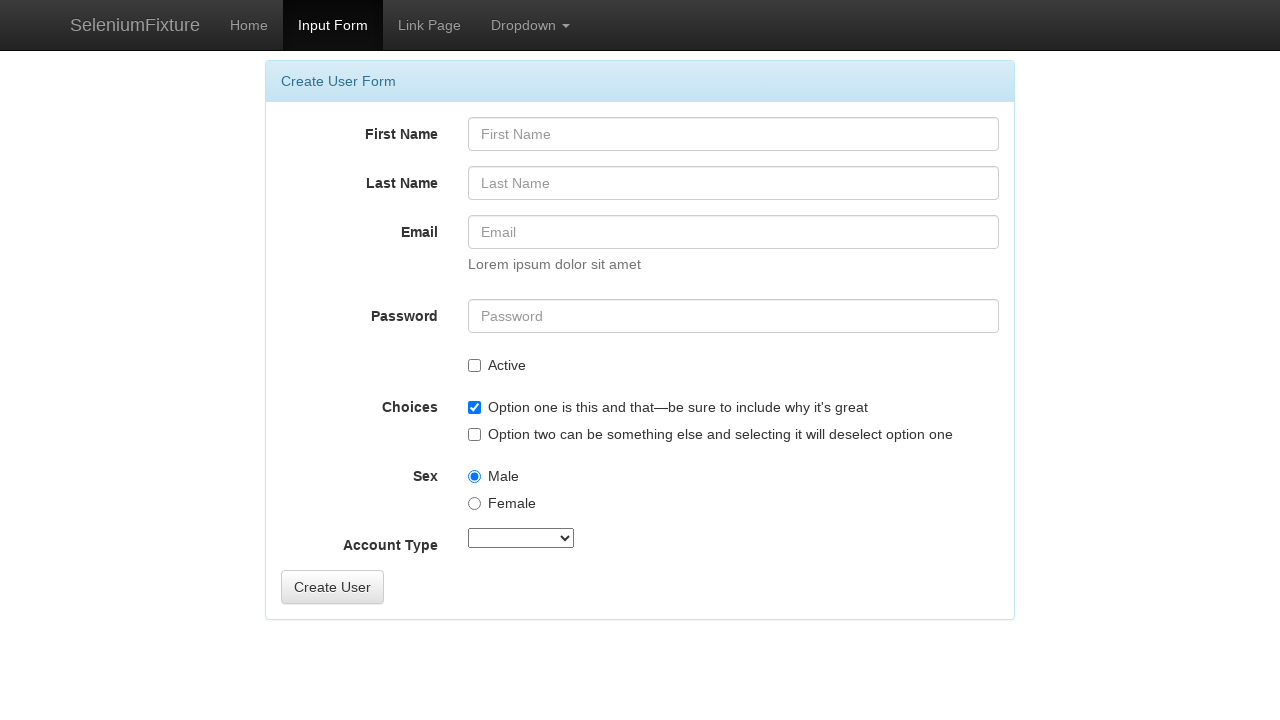

Filled FirstName field with 'Jonathan' on #FirstName
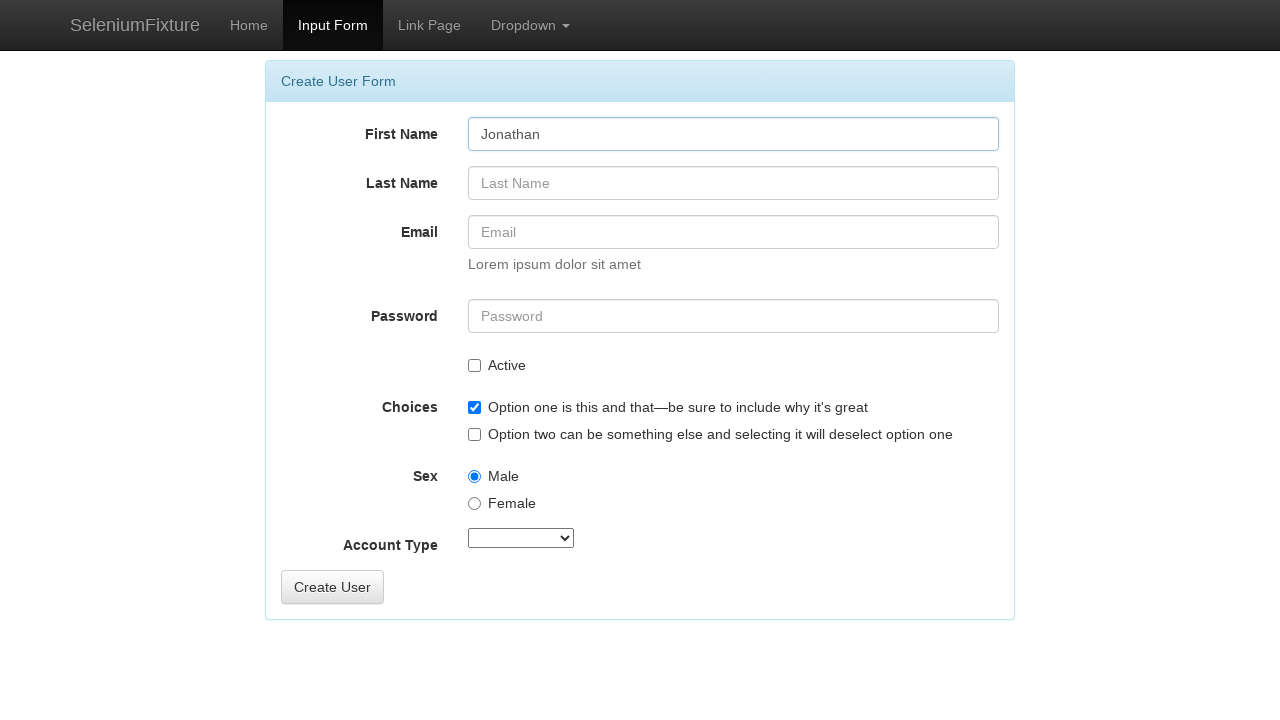

Filled LastName field with 'Smith' on #LastName
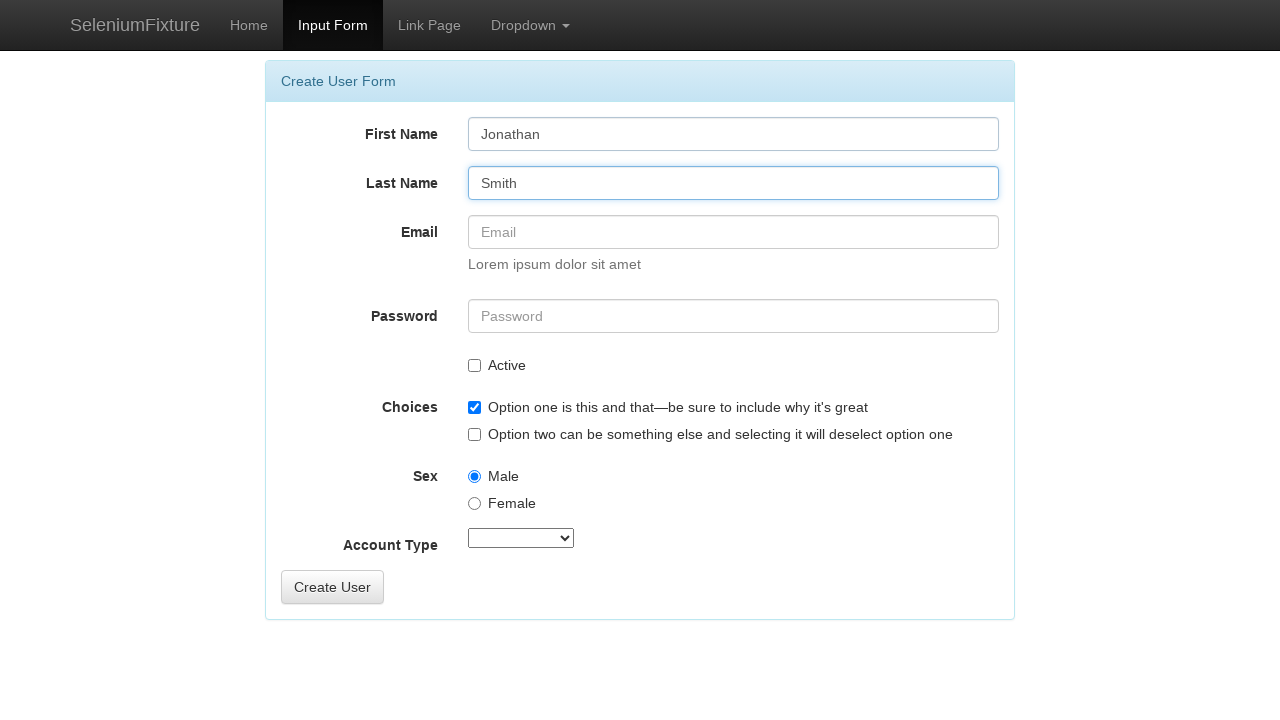

Retrieved FirstName field value: 'Jonathan'
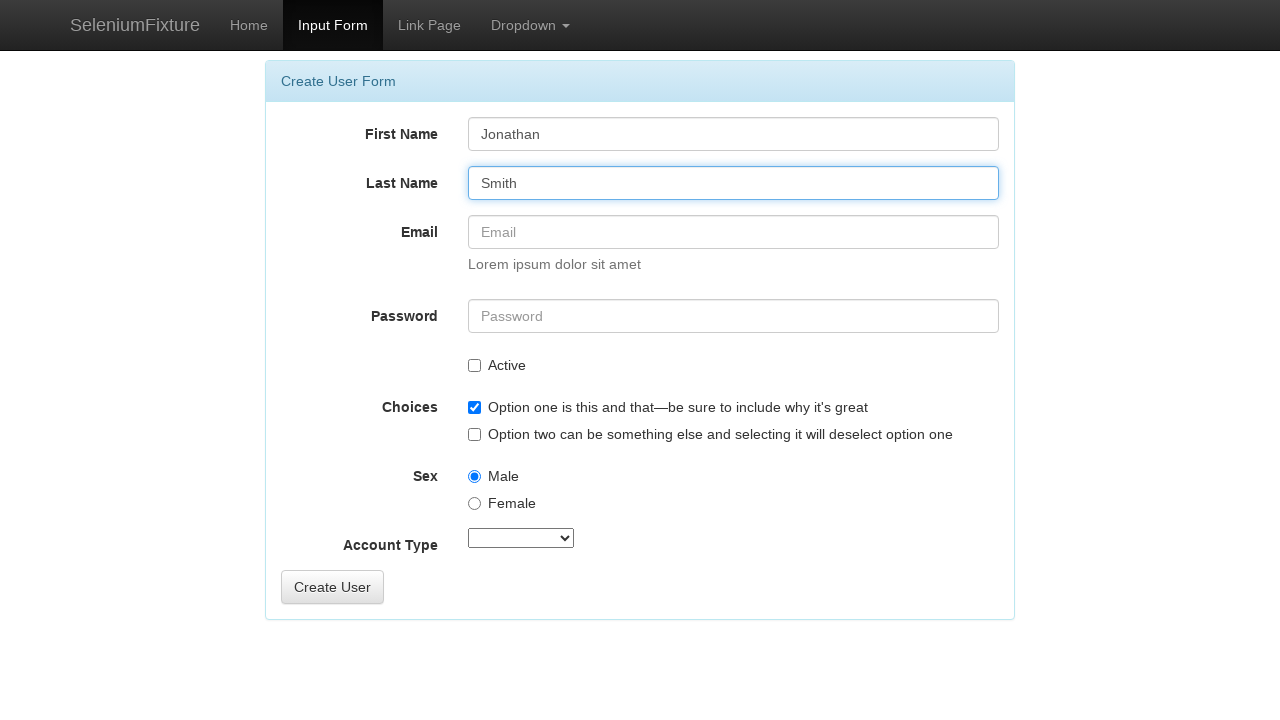

Retrieved LastName field value: 'Smith'
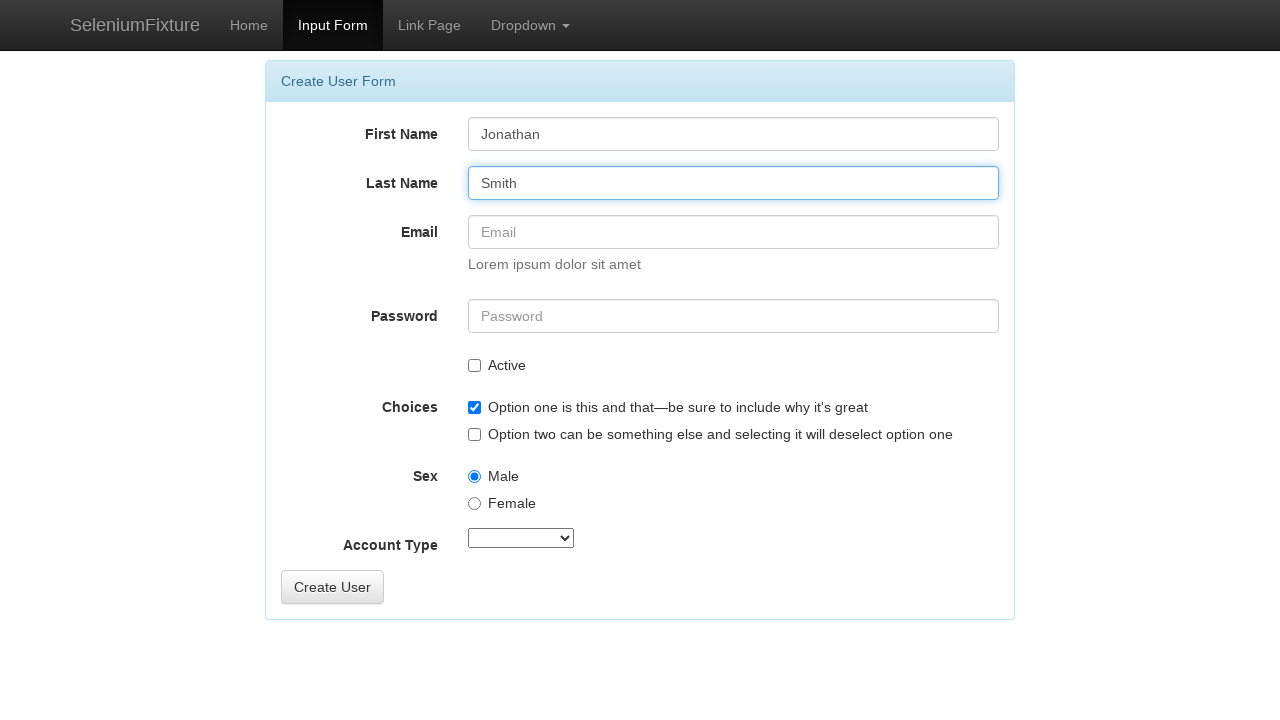

Verified FirstName contains only letters
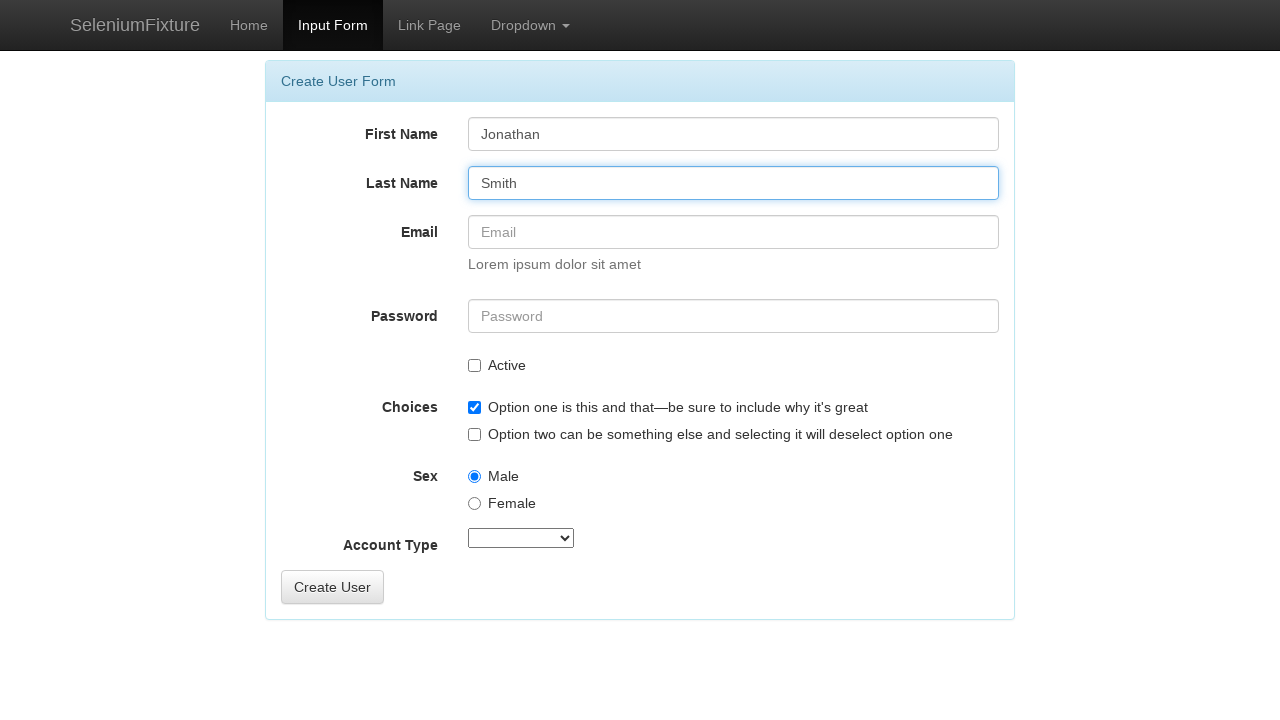

Verified LastName contains only letters
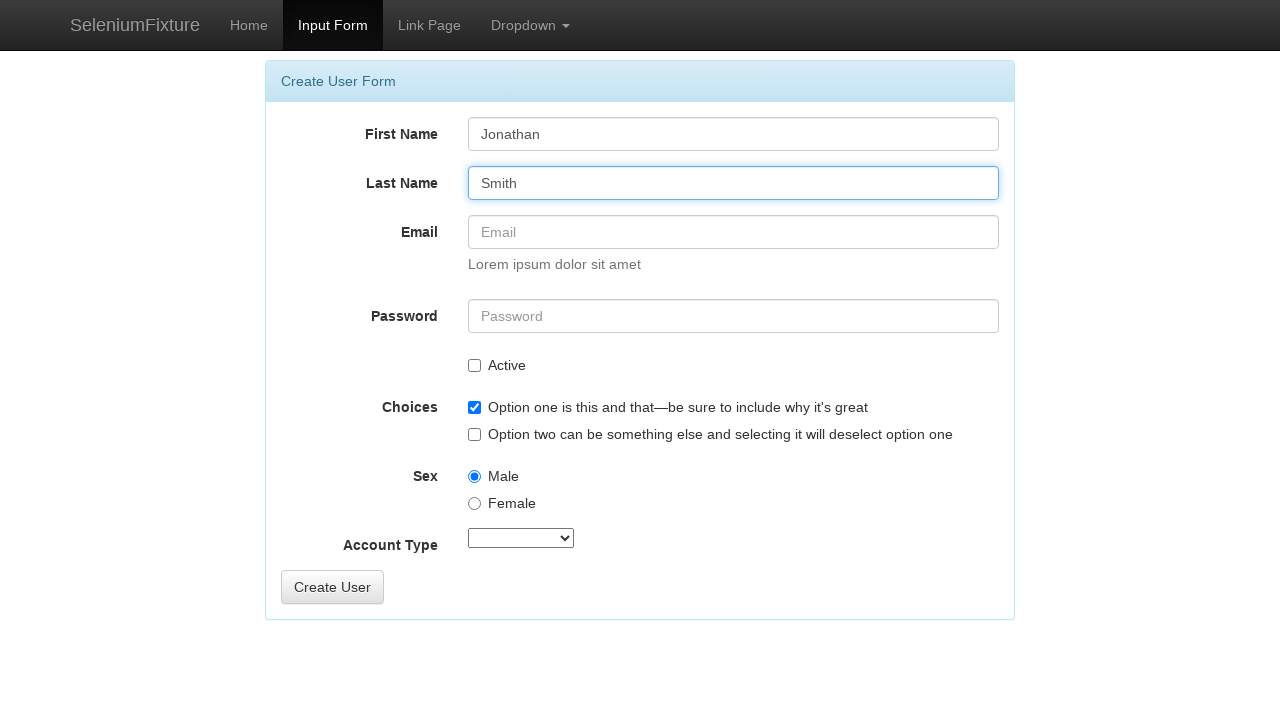

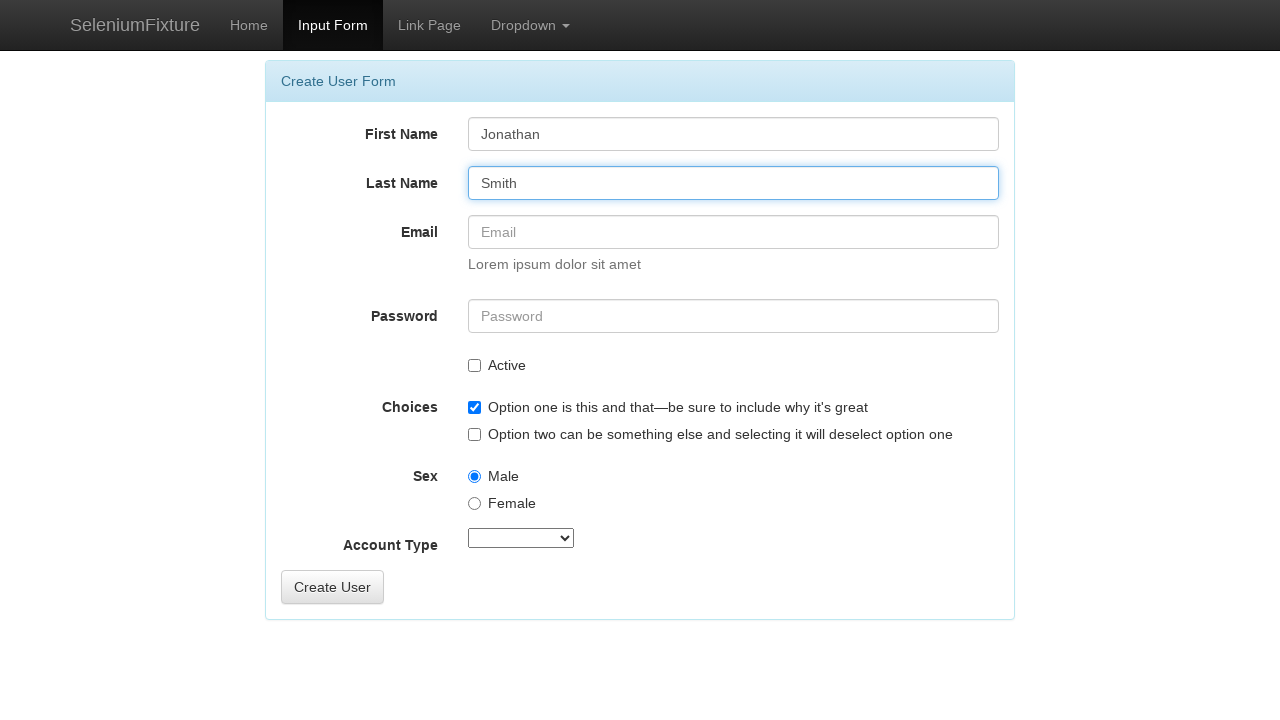